Tests registration form validation when all fields are left empty and verifies error messages appear for each field

Starting URL: https://alada.vn/tai-khoan/dang-ky.html

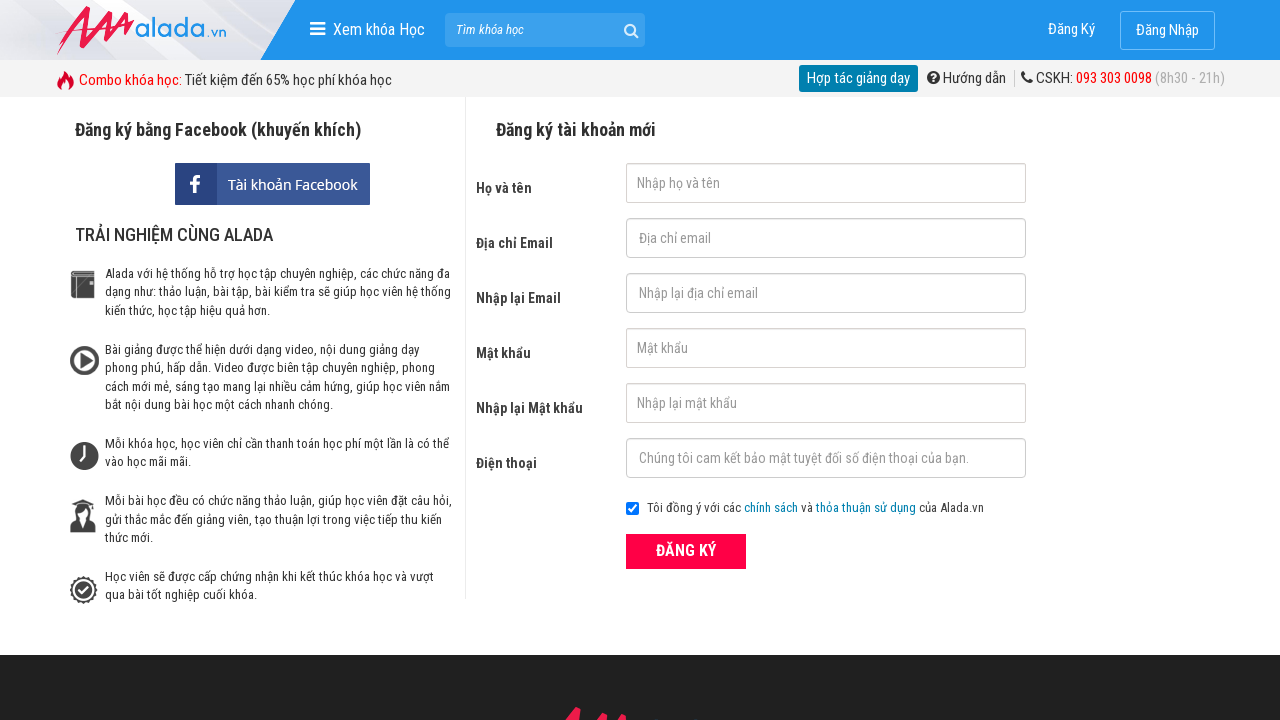

Navigated to registration form page
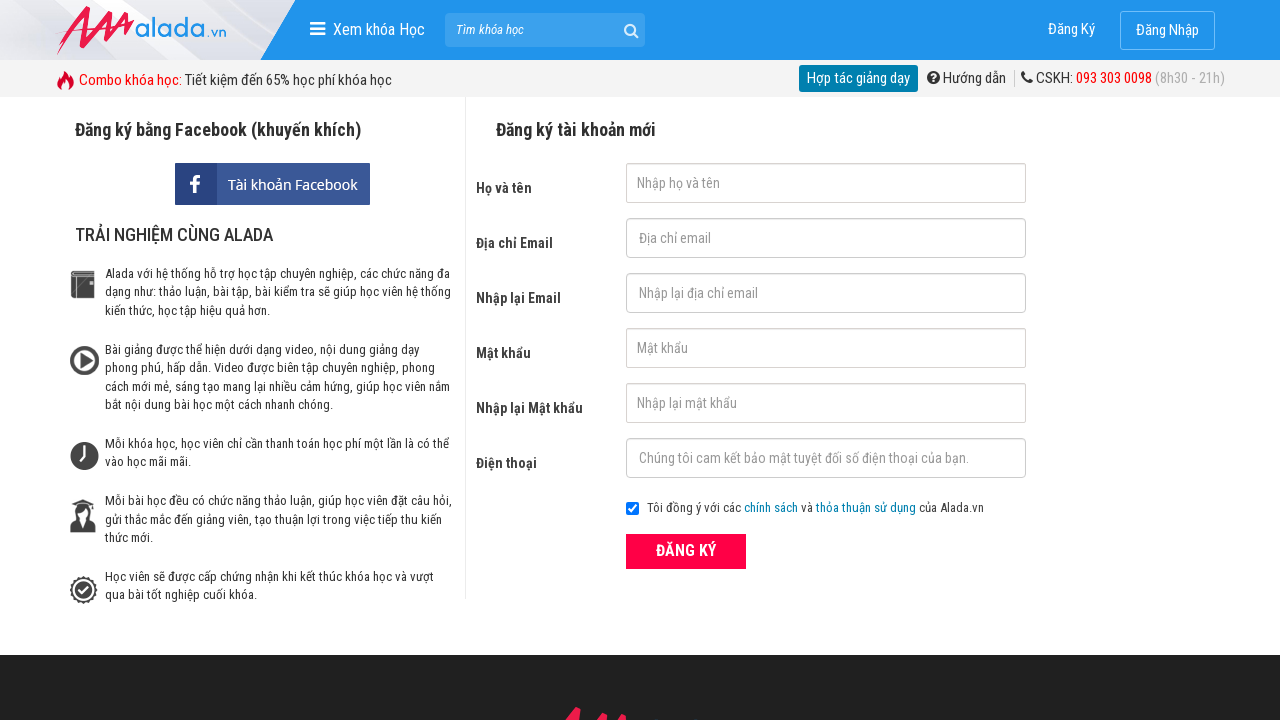

Filled first name field with empty string on #txtFirstname
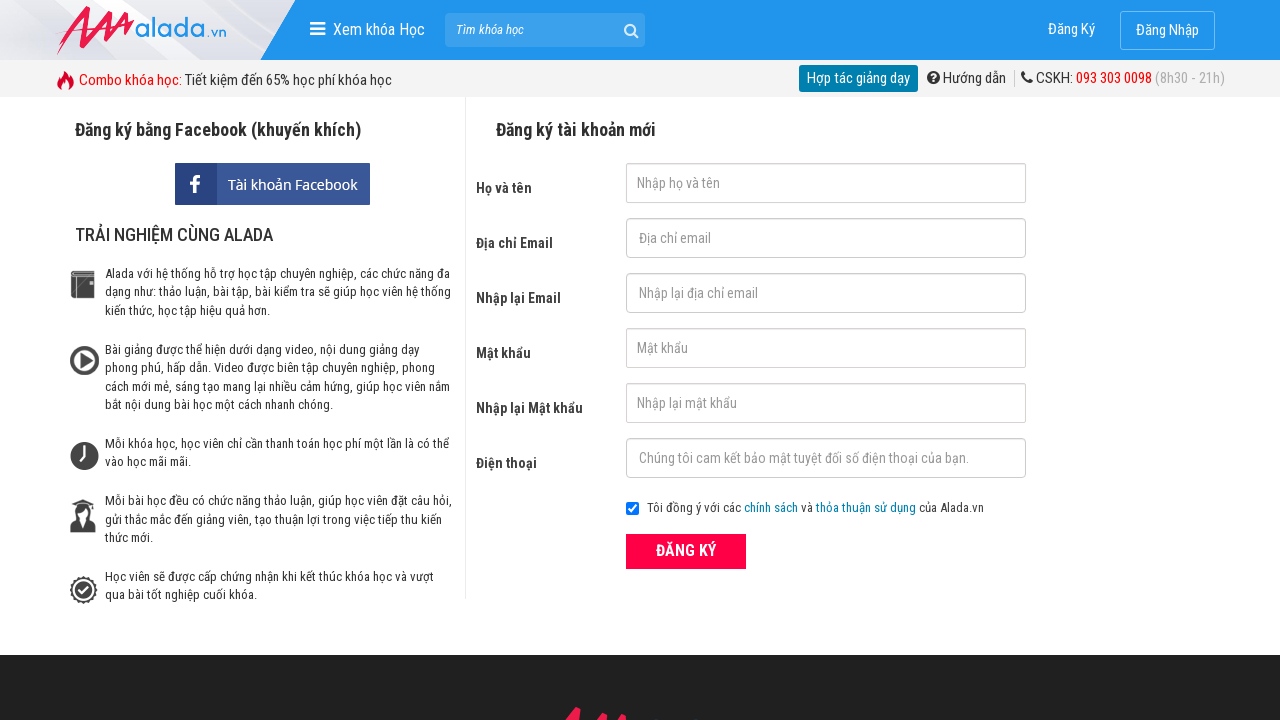

Filled email field with empty string on #txtEmail
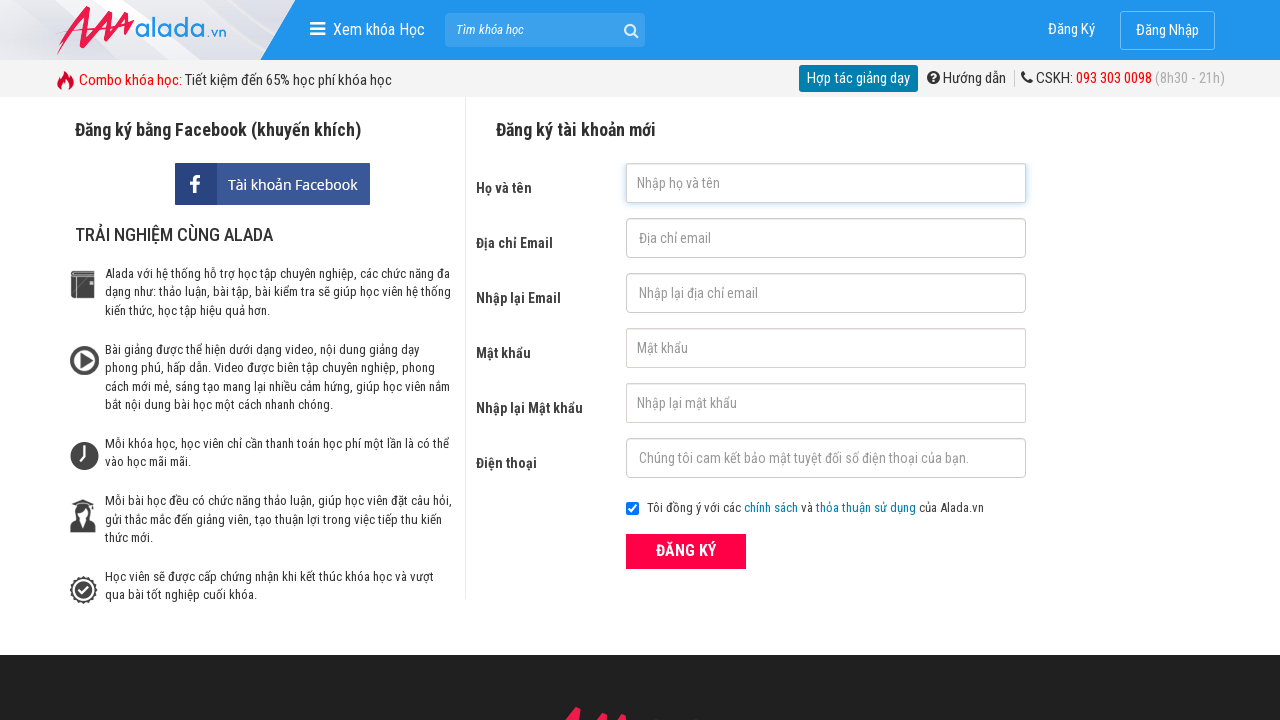

Filled confirm email field with empty string on #txtCEmail
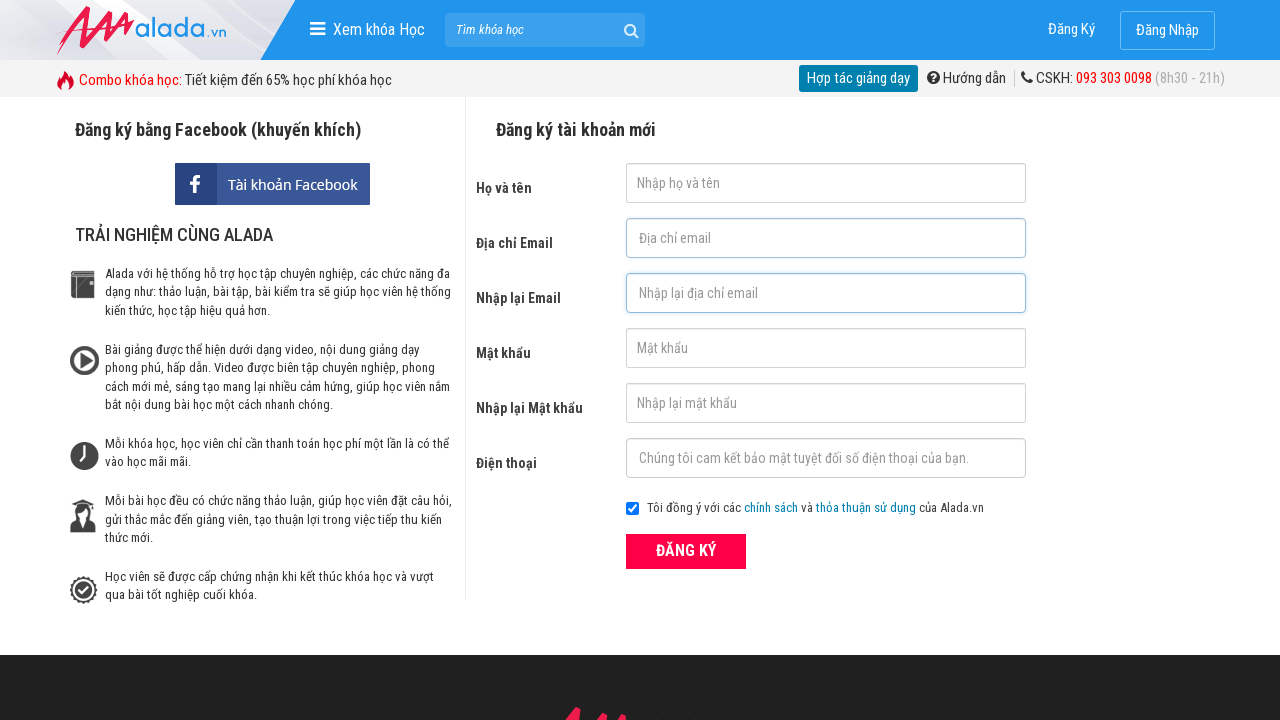

Filled password field with empty string on #txtPassword
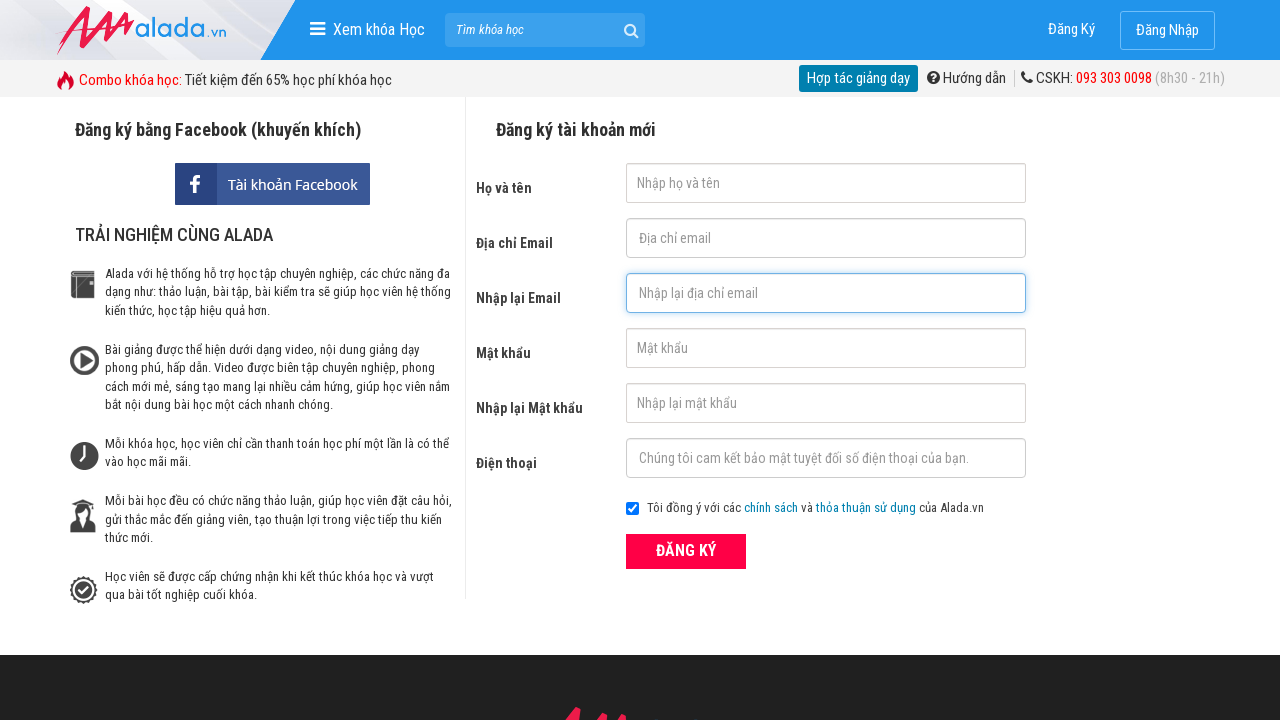

Filled confirm password field with empty string on #txtCPassword
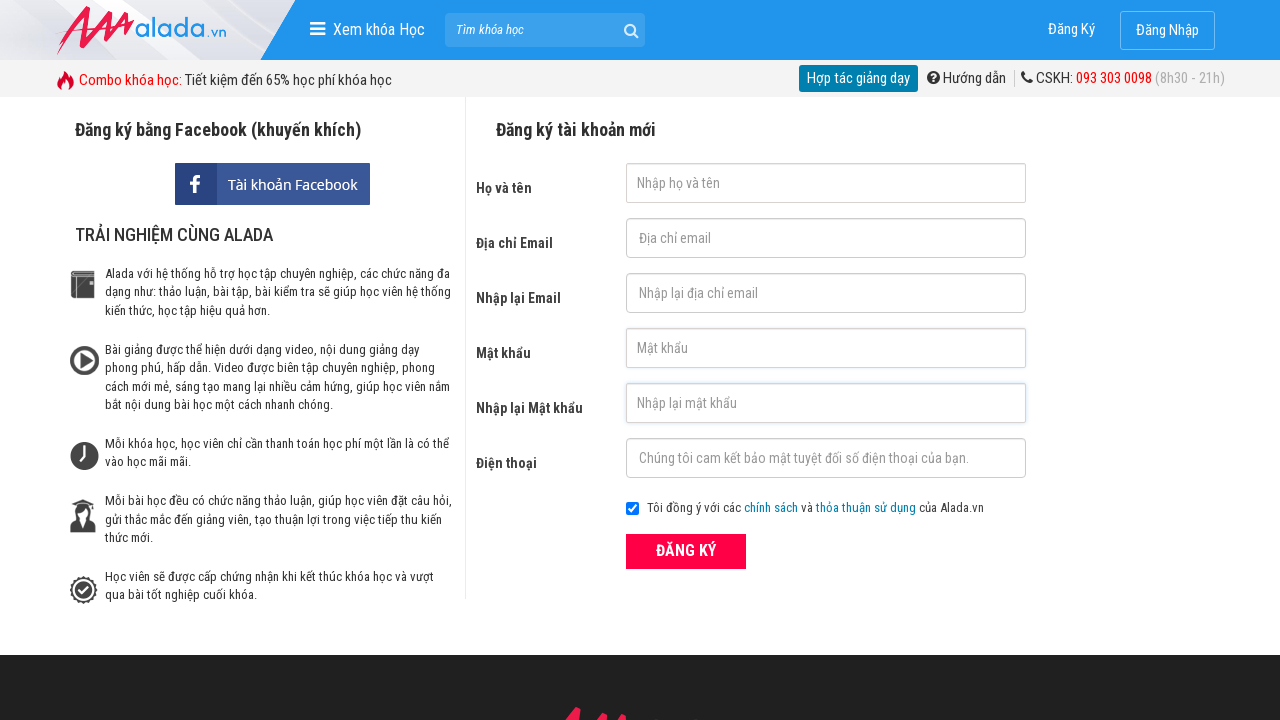

Filled phone field with empty string on #txtPhone
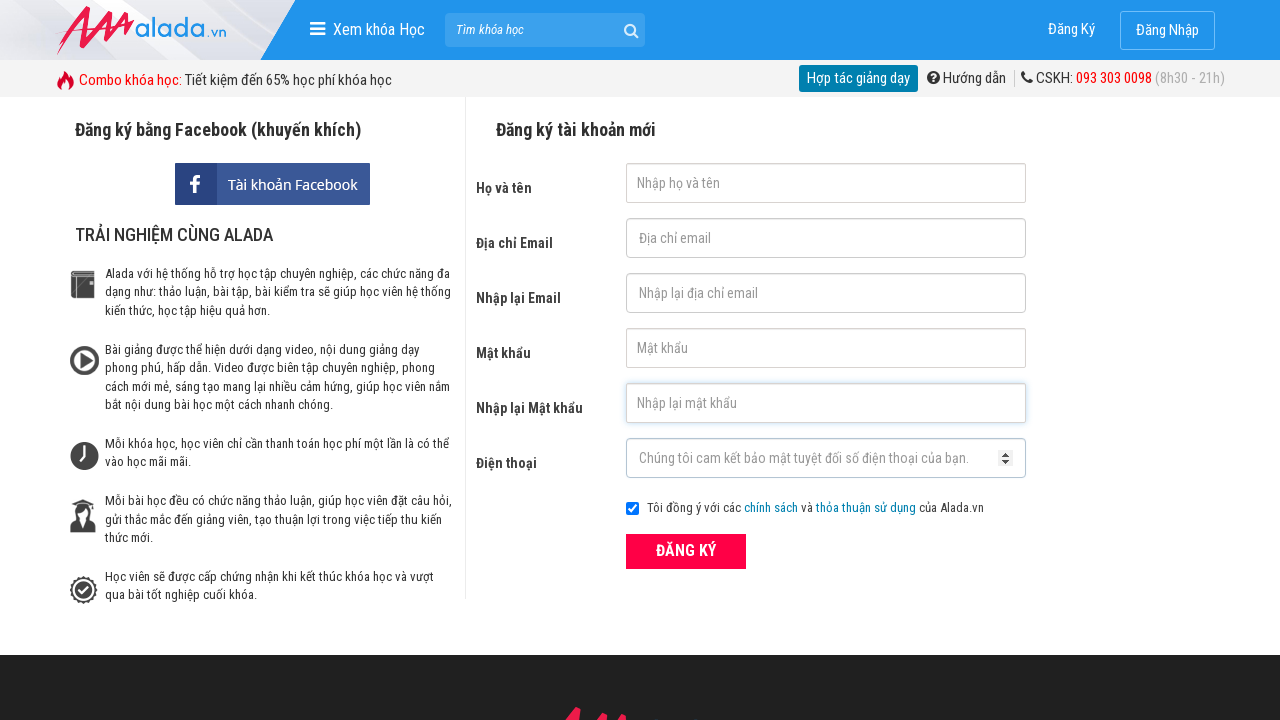

Clicked ĐĂNG KÝ (register) button with all empty fields at (686, 551) on xpath=//form[@id='frmLogin']//button[text()='ĐĂNG KÝ']
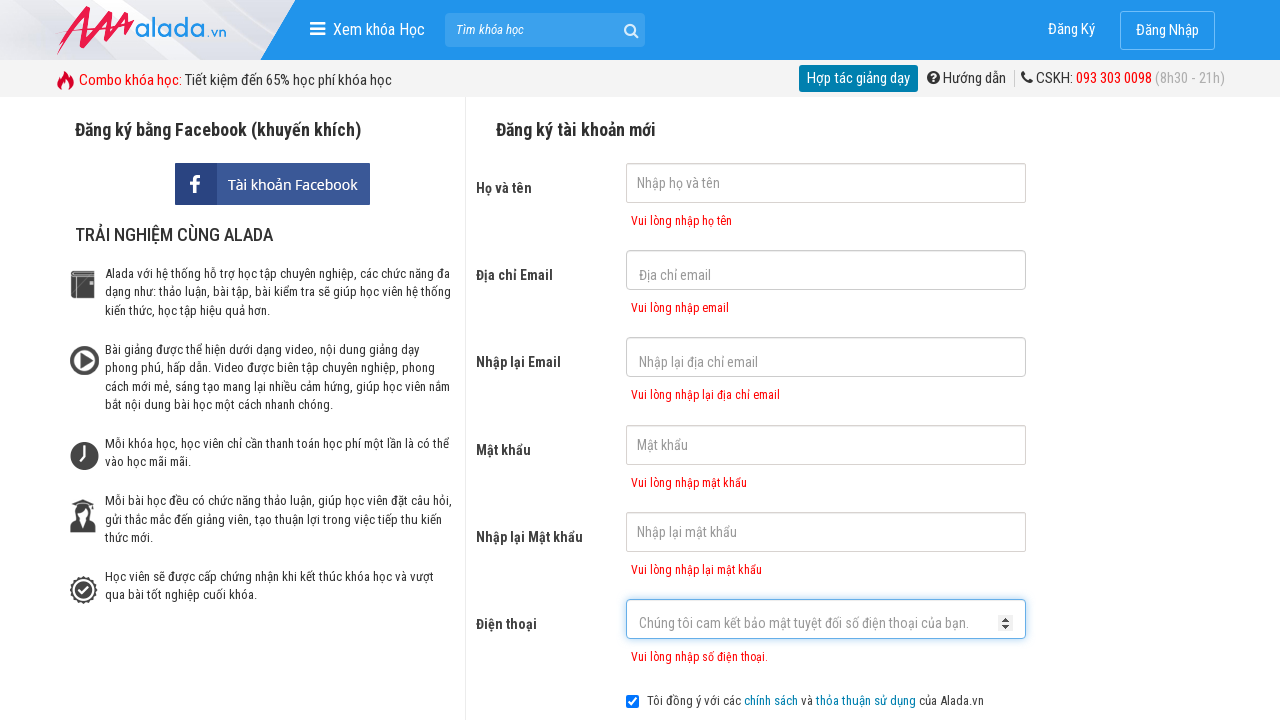

First name error message appeared
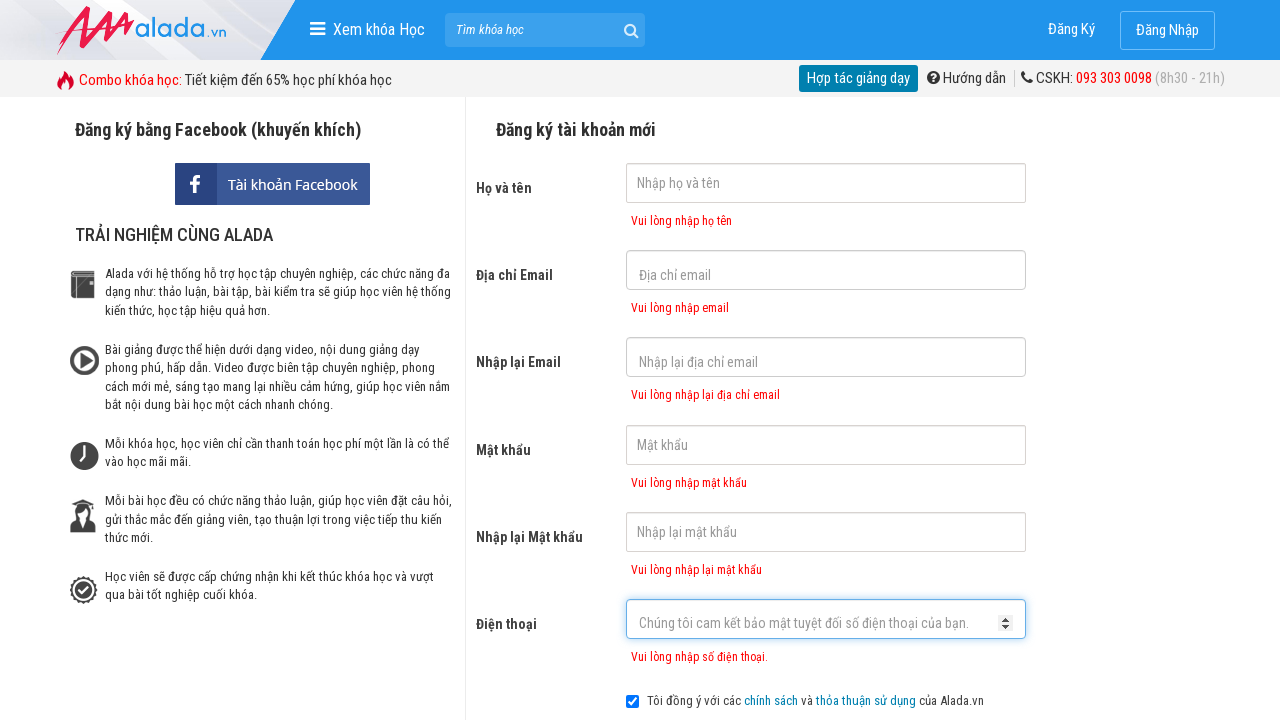

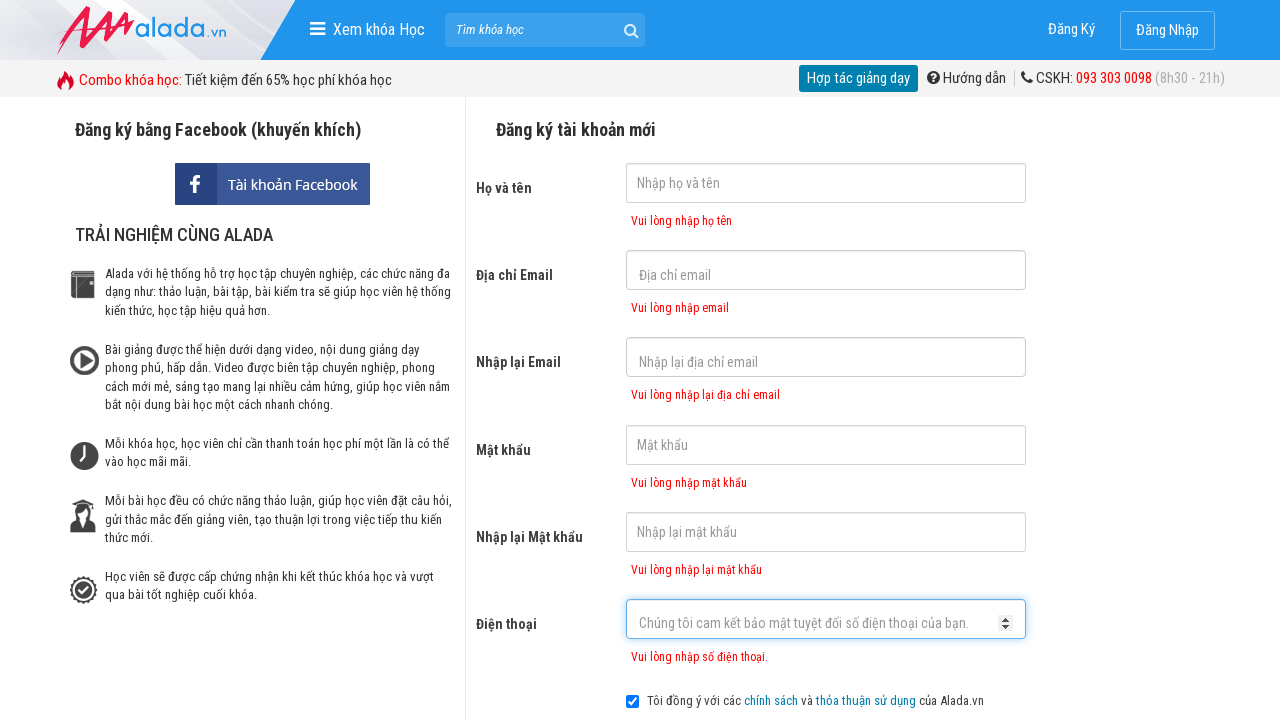